Tests the Buttons page on demoqa.com by navigating to Elements section, then Buttons menu, and performing double-click, right-click, and simple click actions on different buttons.

Starting URL: https://demoqa.com

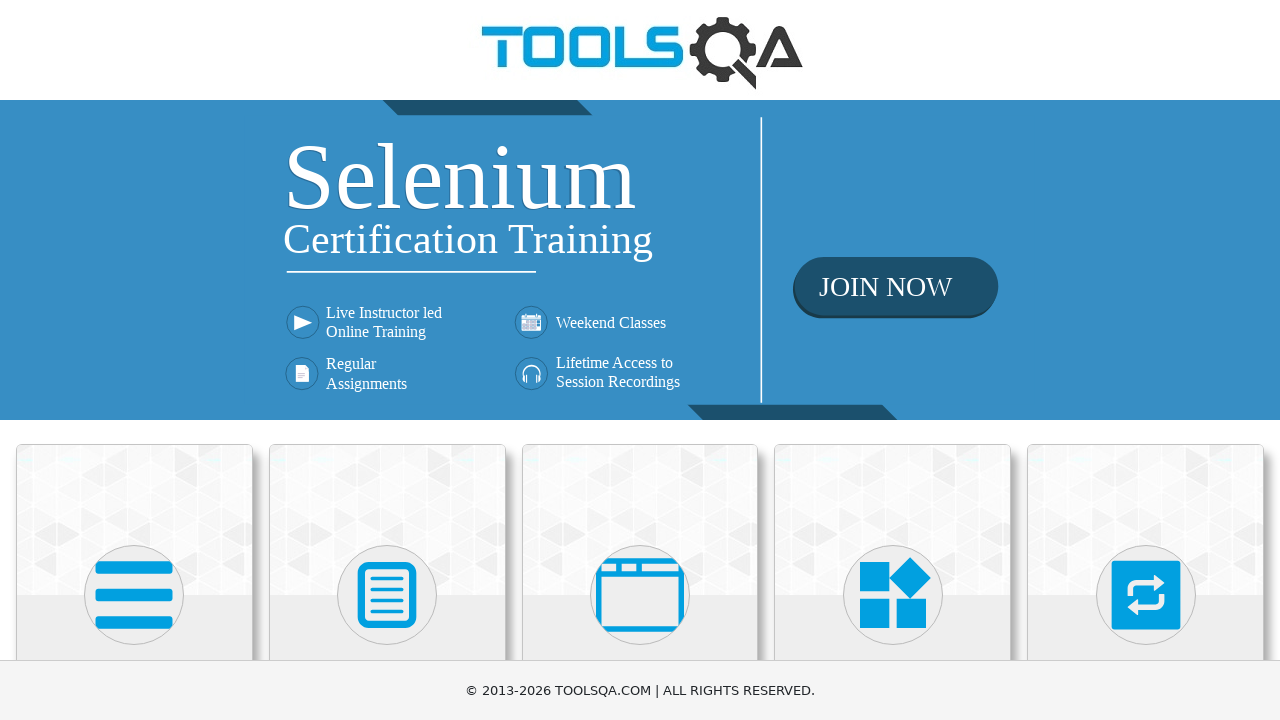

Clicked on Elements card on homepage at (134, 360) on text=Elements
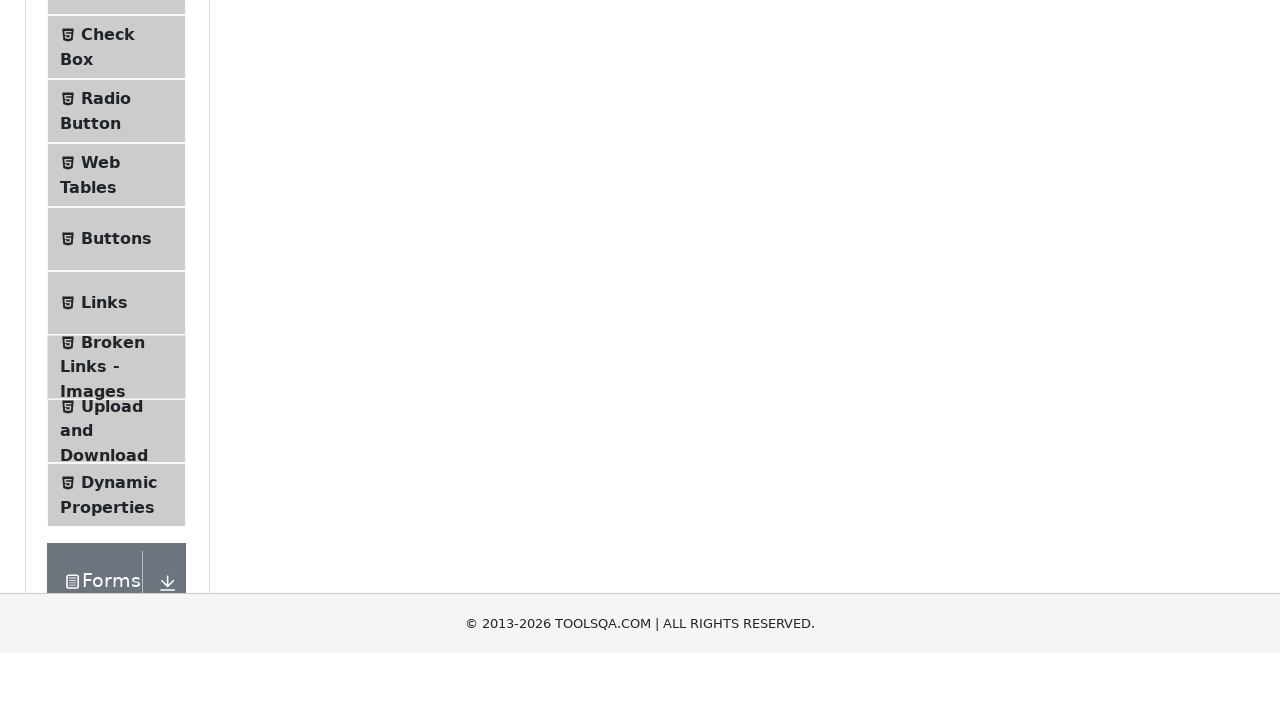

Navigated to Elements page
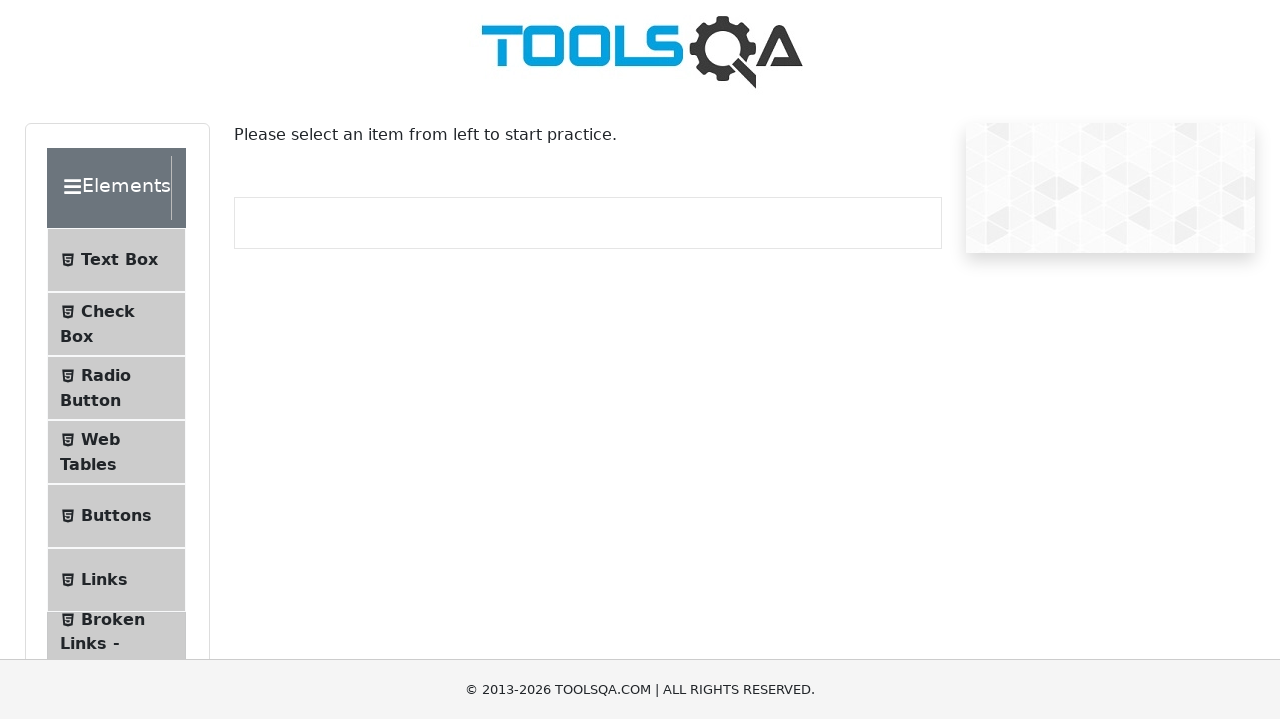

Clicked on Buttons menu item in left sidebar at (116, 517) on text=Buttons
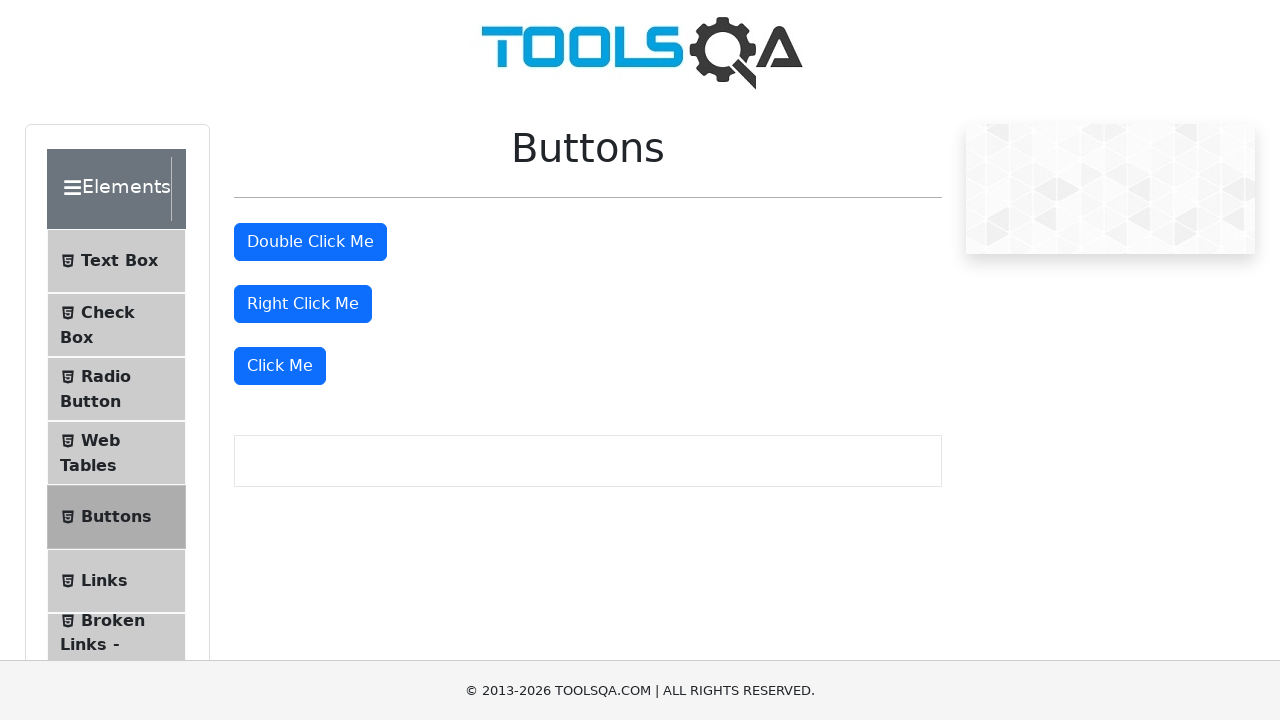

Navigated to Buttons page
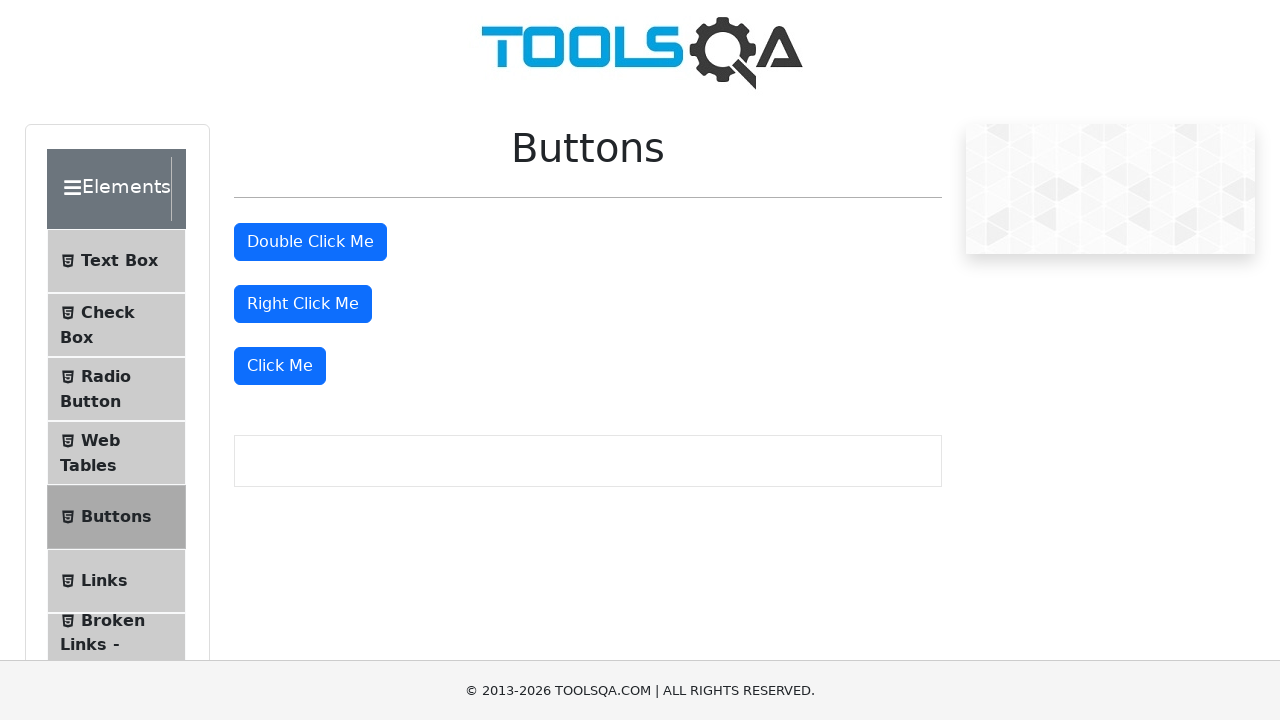

Double-clicked the 'Double Click Me' button at (310, 242) on #doubleClickBtn
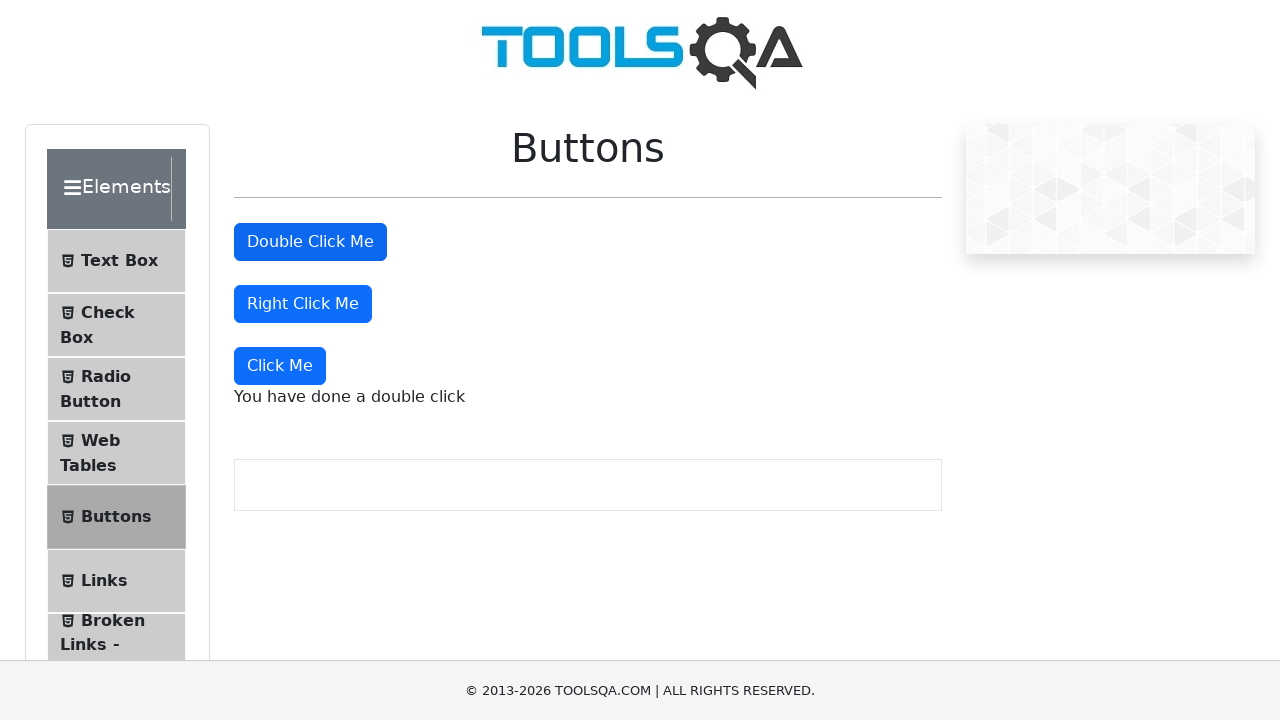

Right-clicked the 'Right Click Me' button at (303, 304) on #rightClickBtn
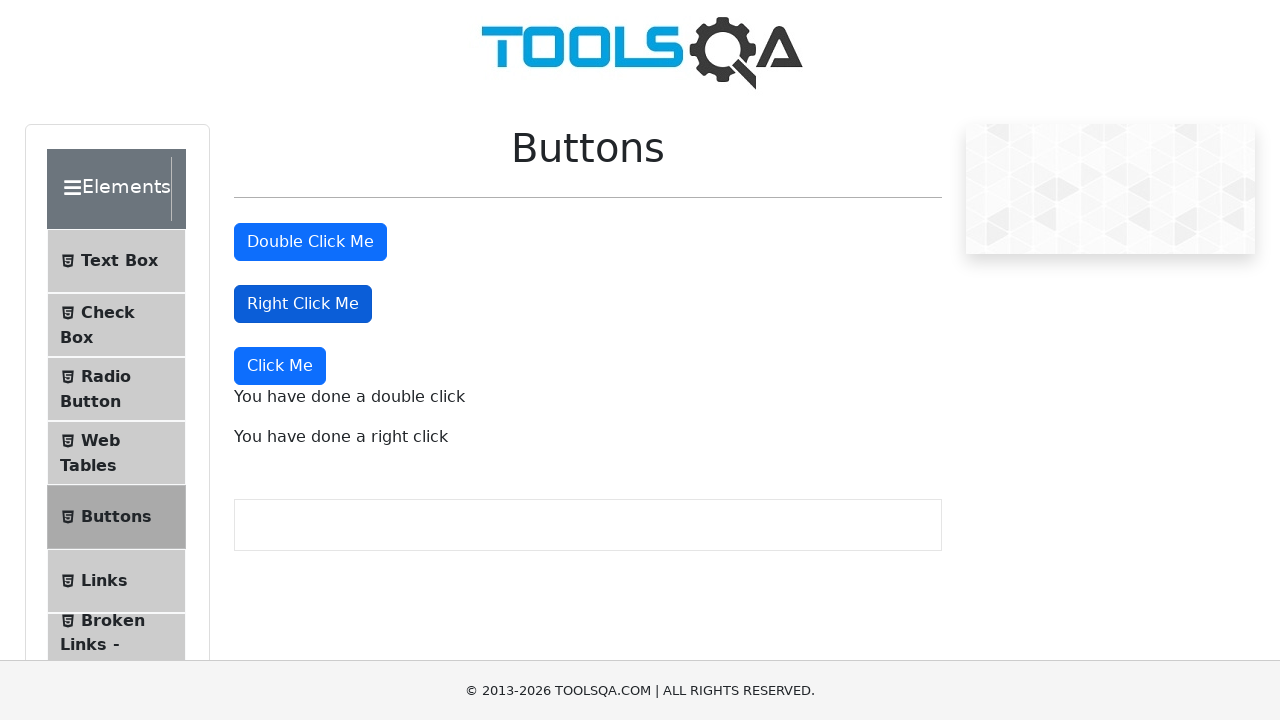

Clicked the 'Click Me' dynamic button at (280, 366) on xpath=//button[text()='Click Me']
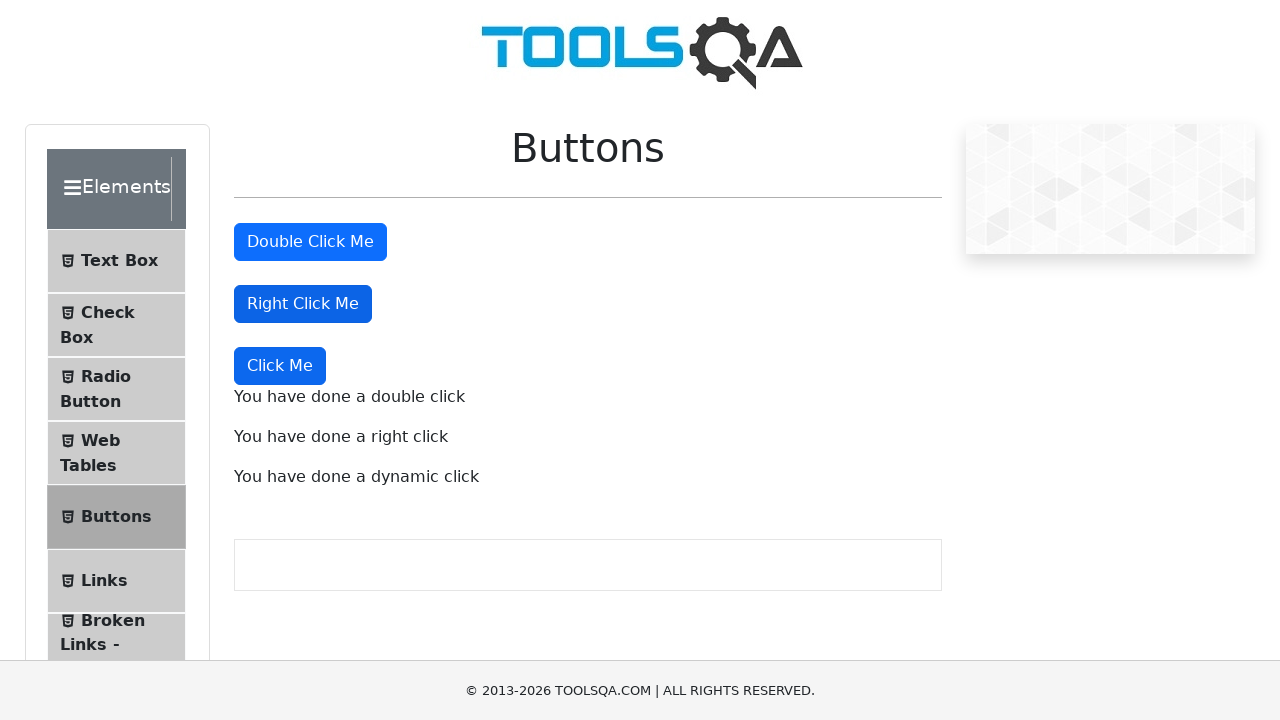

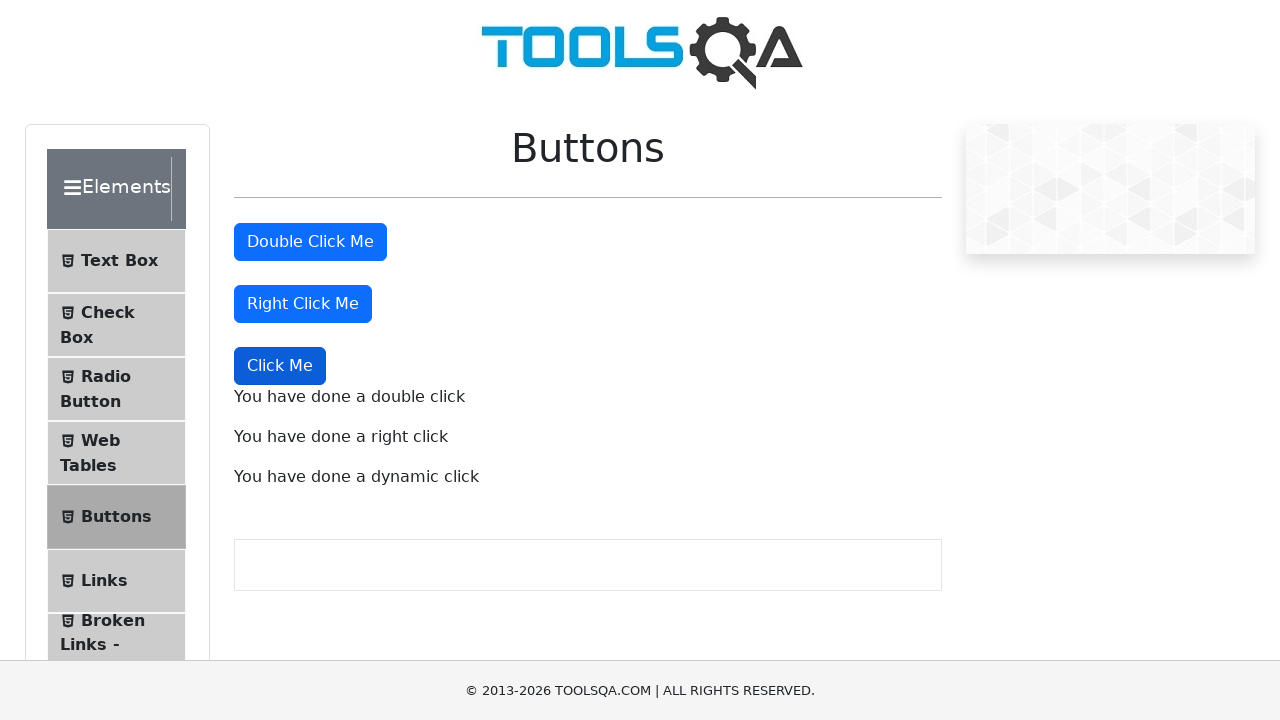